Tests drag and drop functionality on jQuery UI demo page by dragging an element and dropping it onto a target area

Starting URL: https://jqueryui.com/droppable/

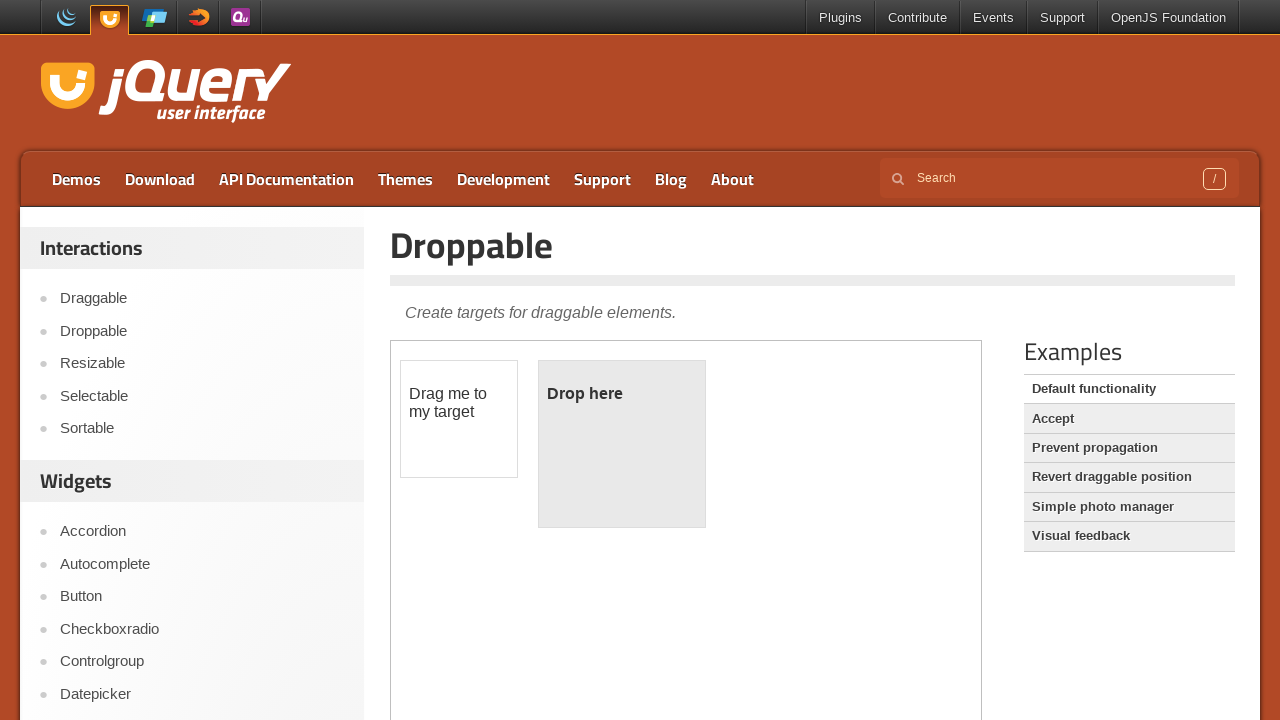

Demo frame became visible
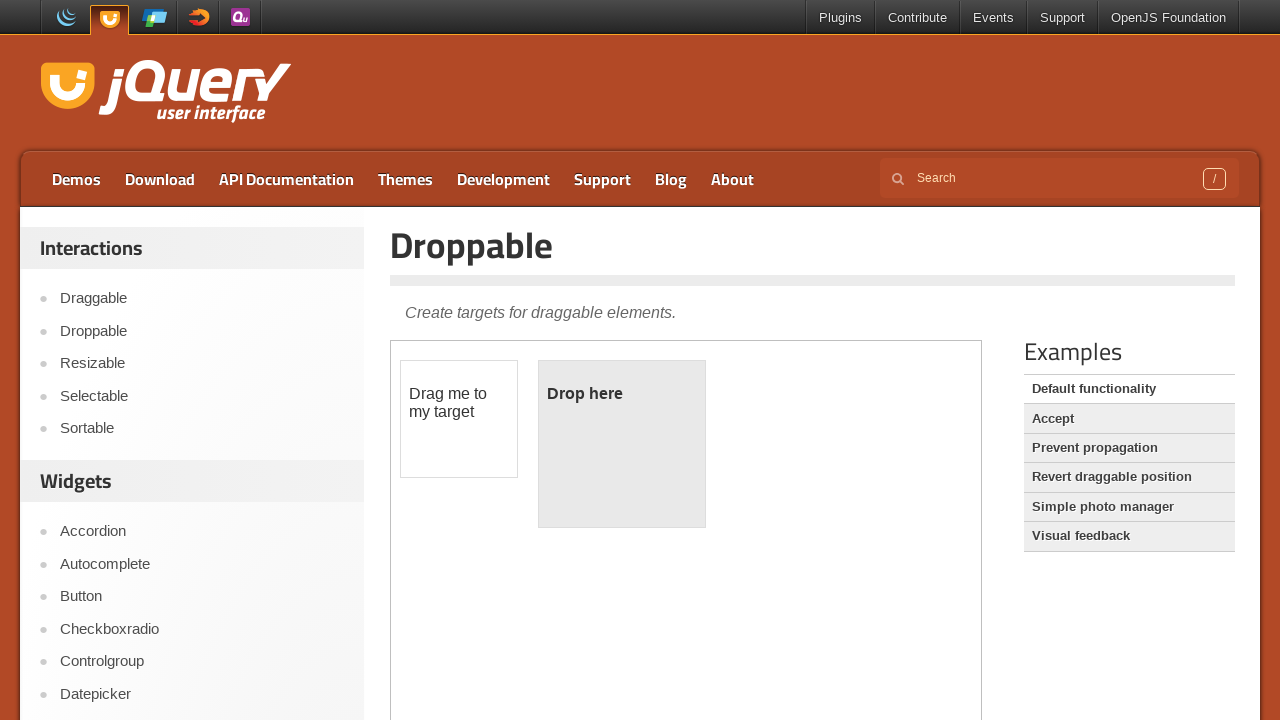

Located demo frame containing drag and drop elements
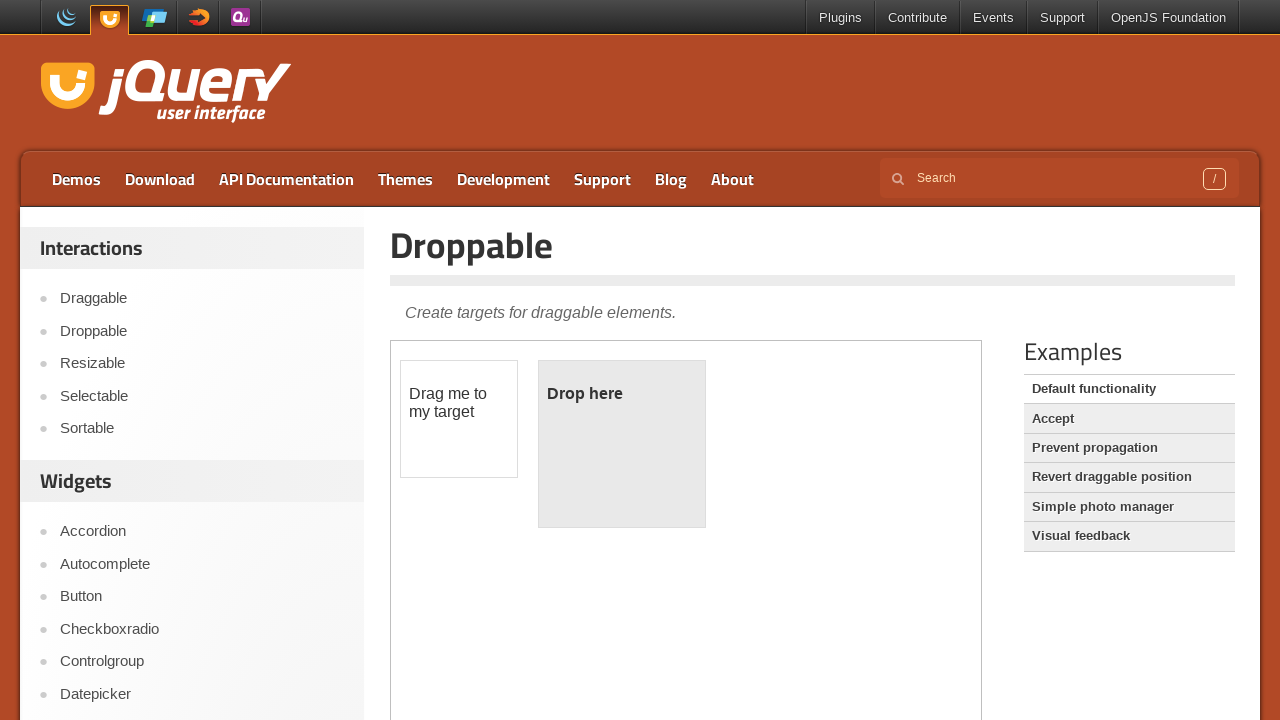

Located draggable element
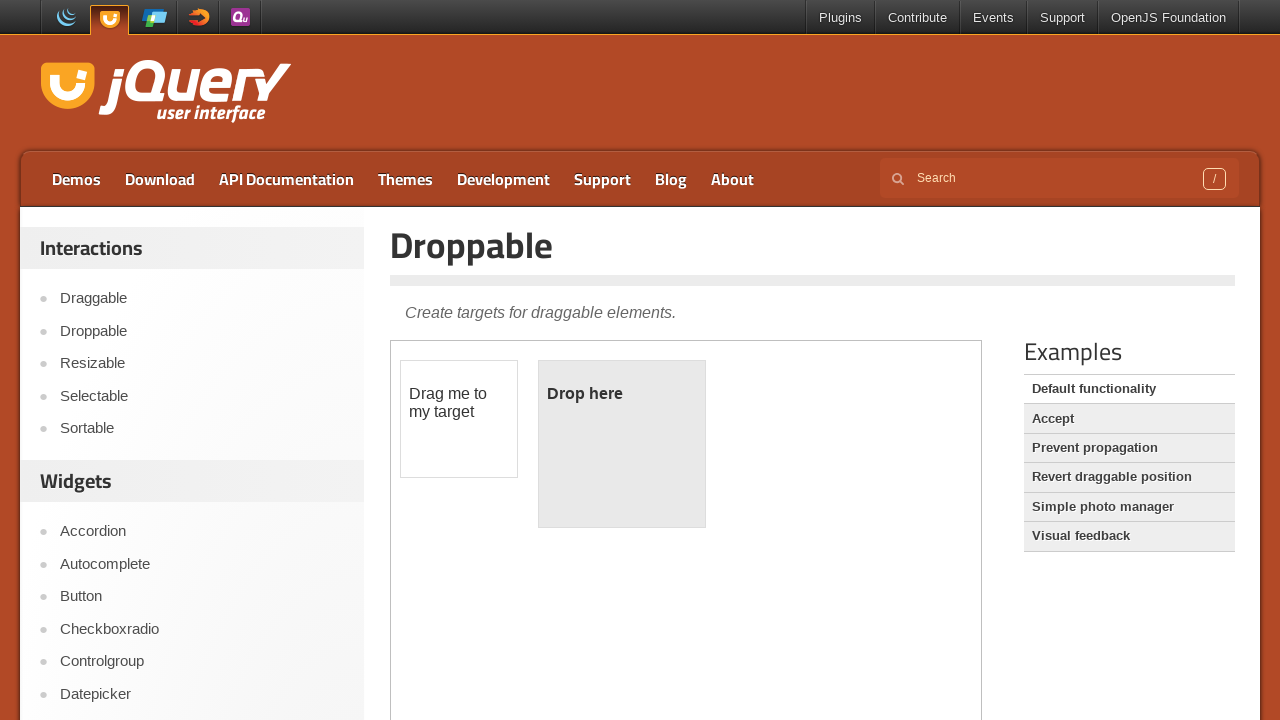

Located droppable target area
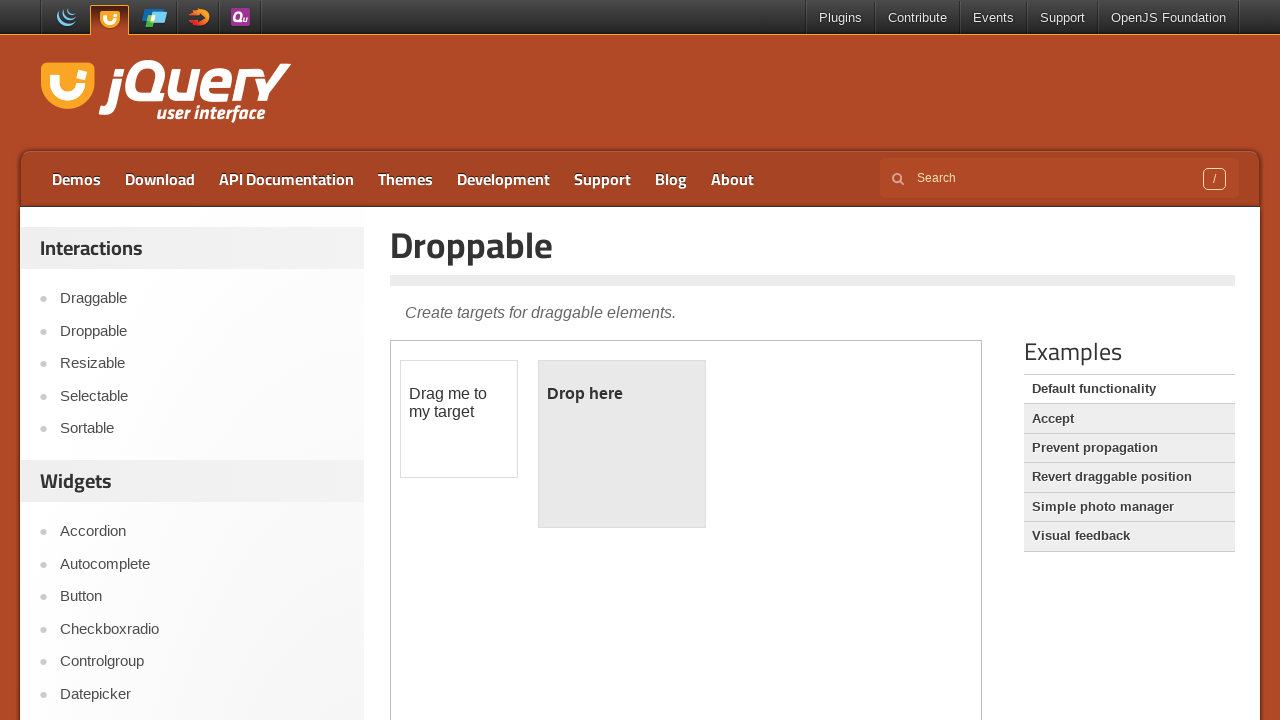

Dragged element onto target drop area at (622, 444)
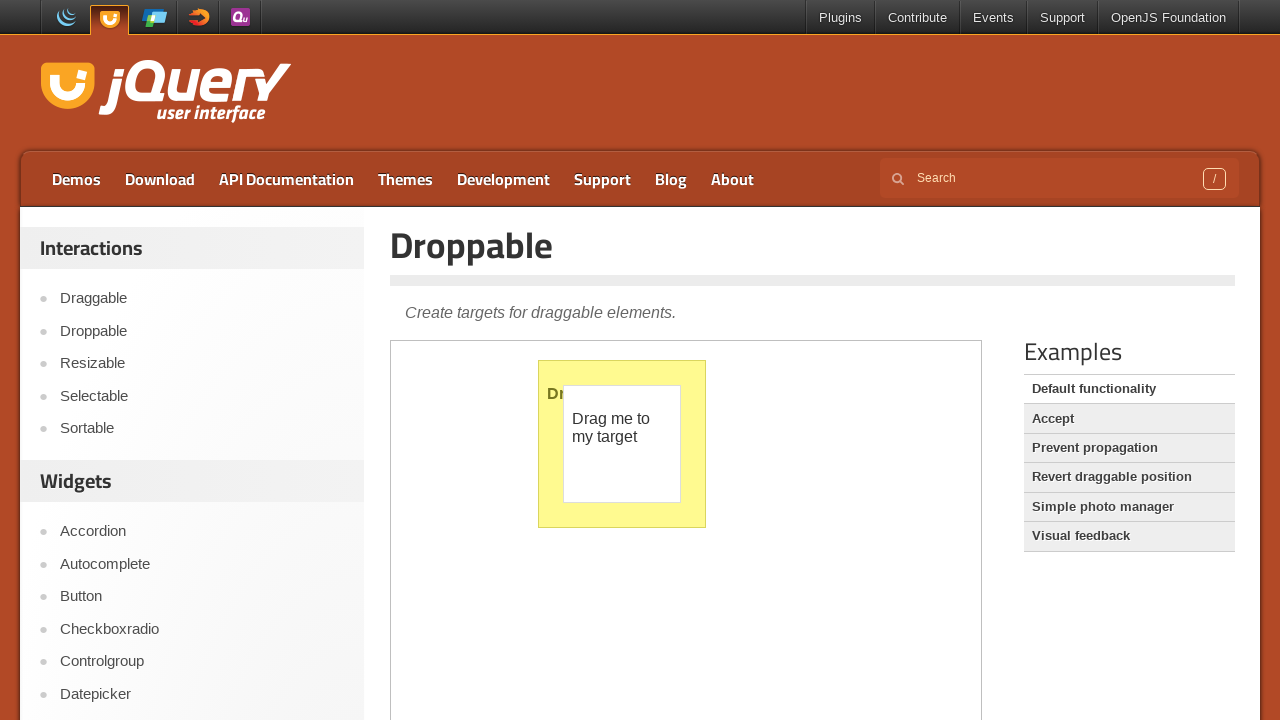

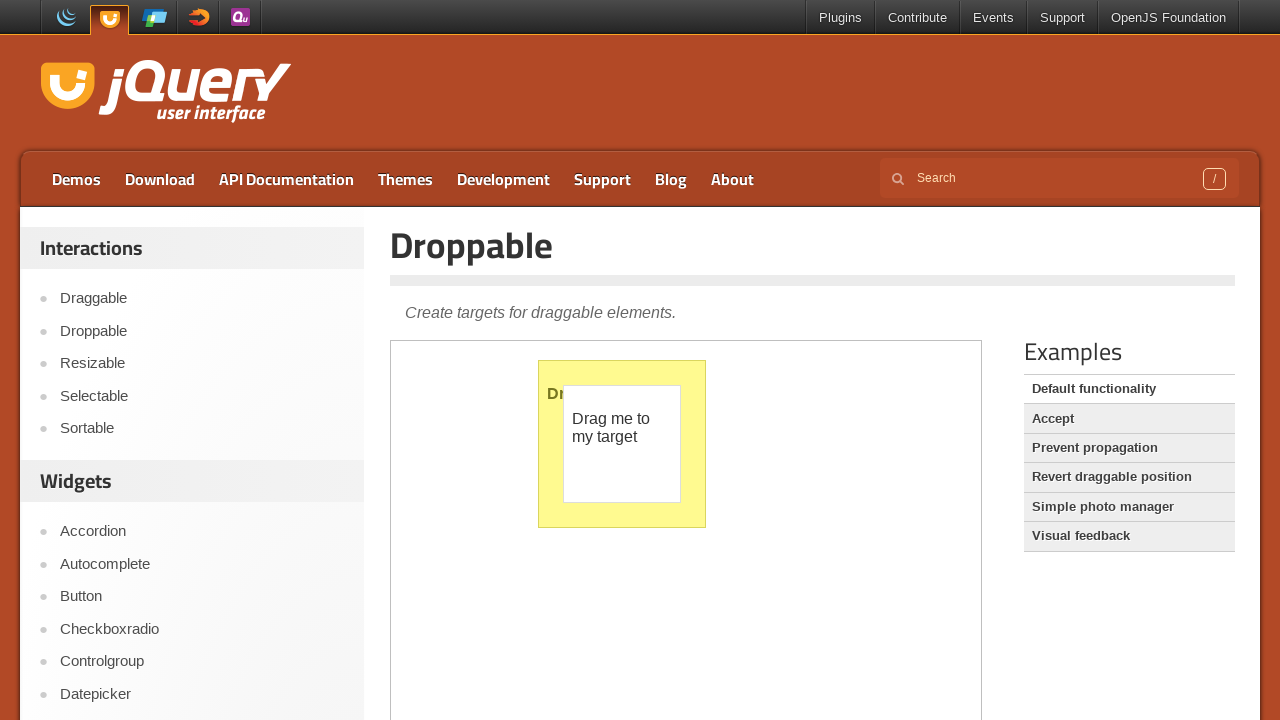